Tests navigation by clicking on the A/B Testing link and verifying the page title changes to the expected value

Starting URL: https://practice.cydeo.com

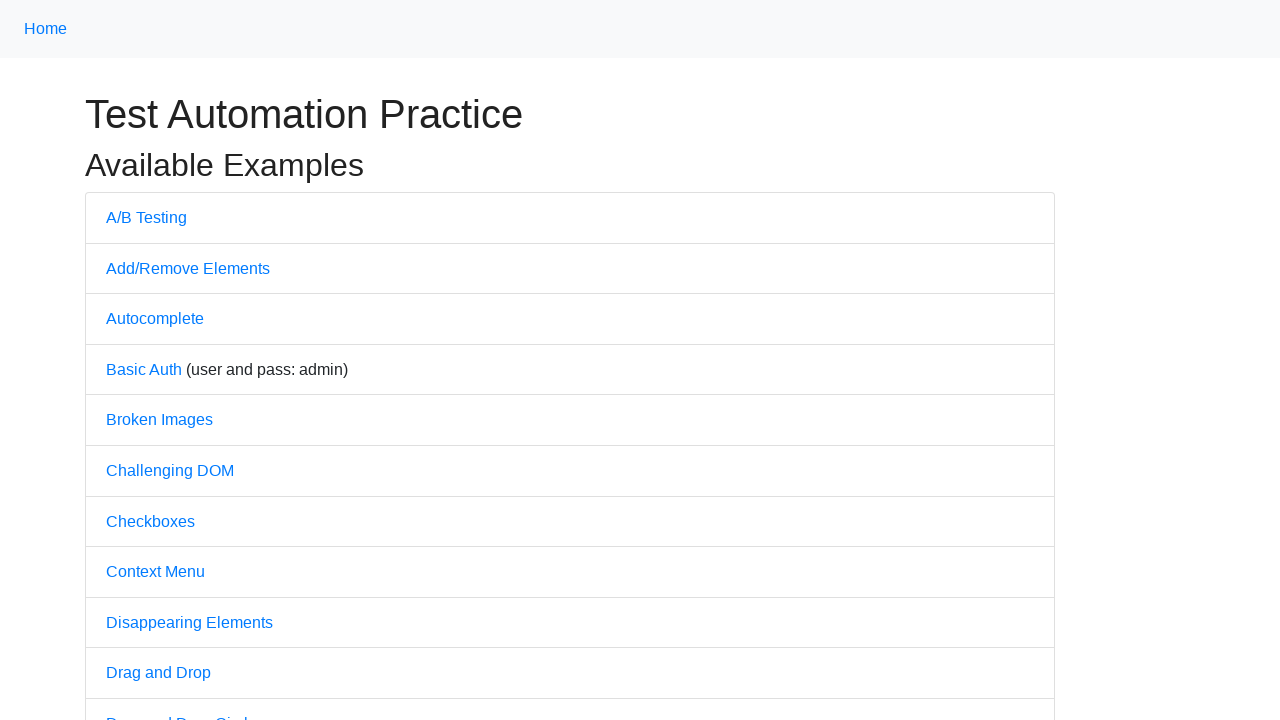

Clicked on A/B Testing link at (146, 217) on text=A/B Testing
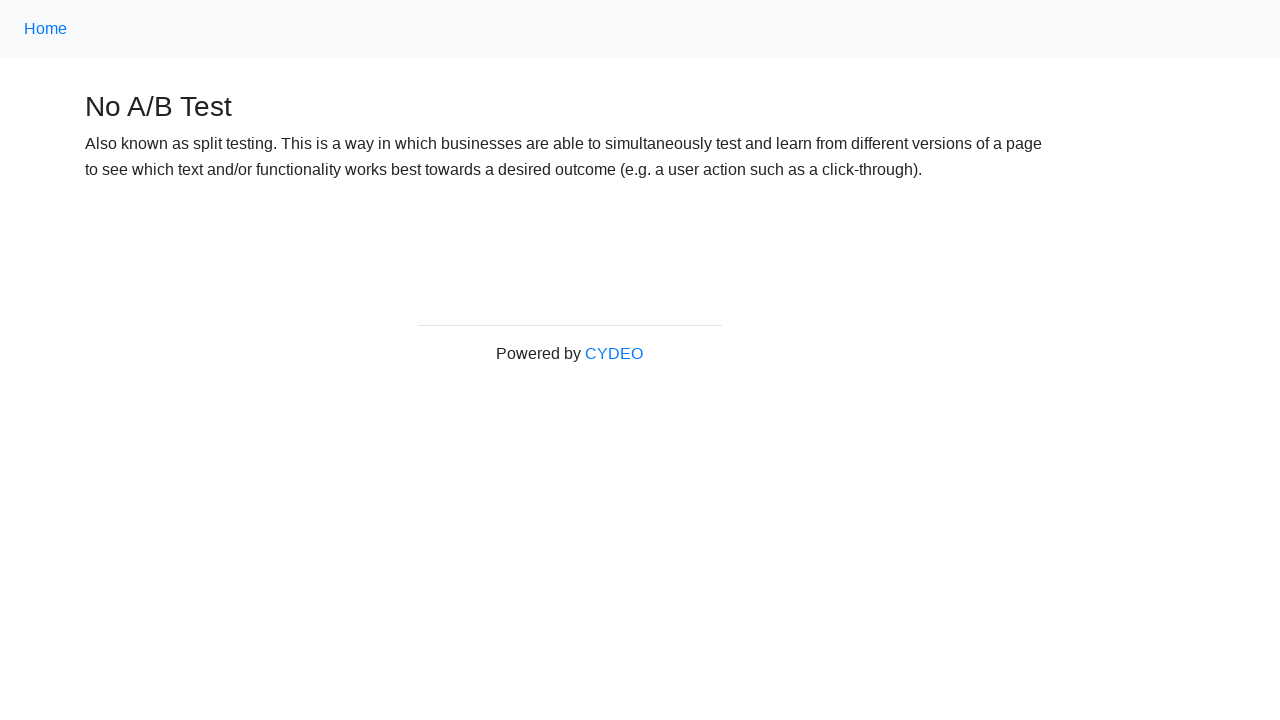

Page loaded after clicking A/B Testing link
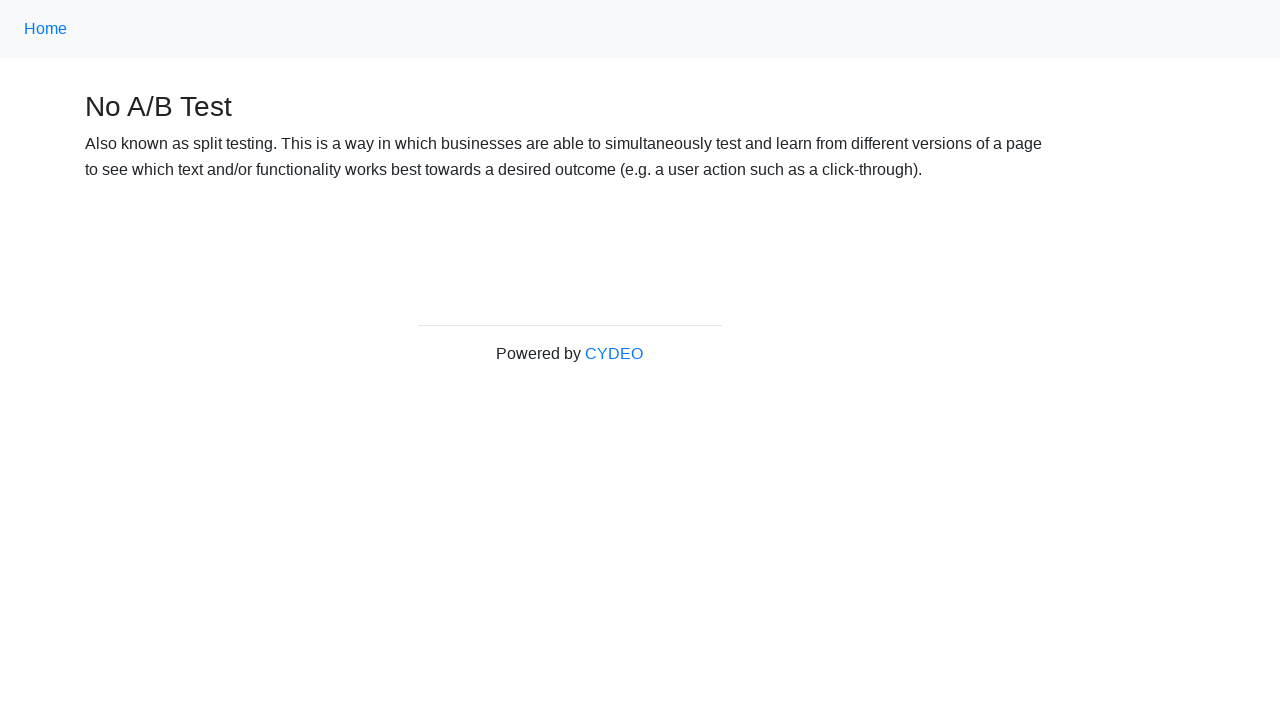

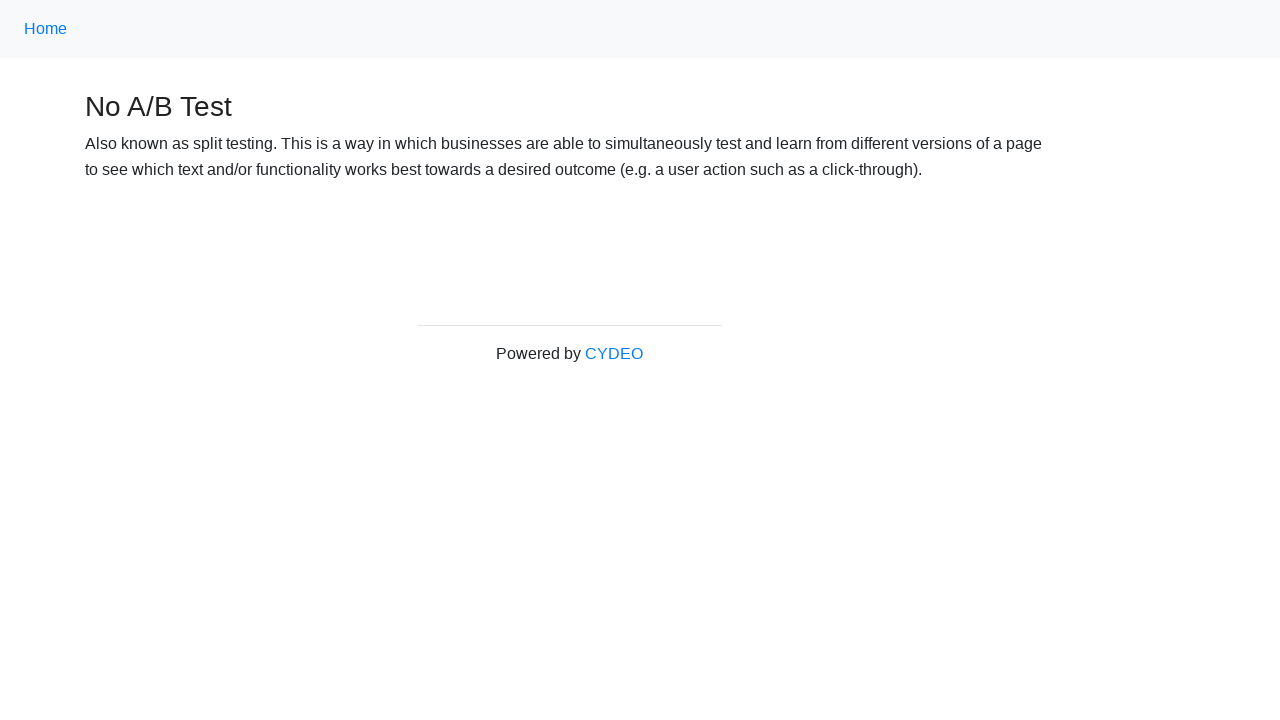